Tests that the todo counter displays the correct number of items as todos are added

Starting URL: https://demo.playwright.dev/todomvc

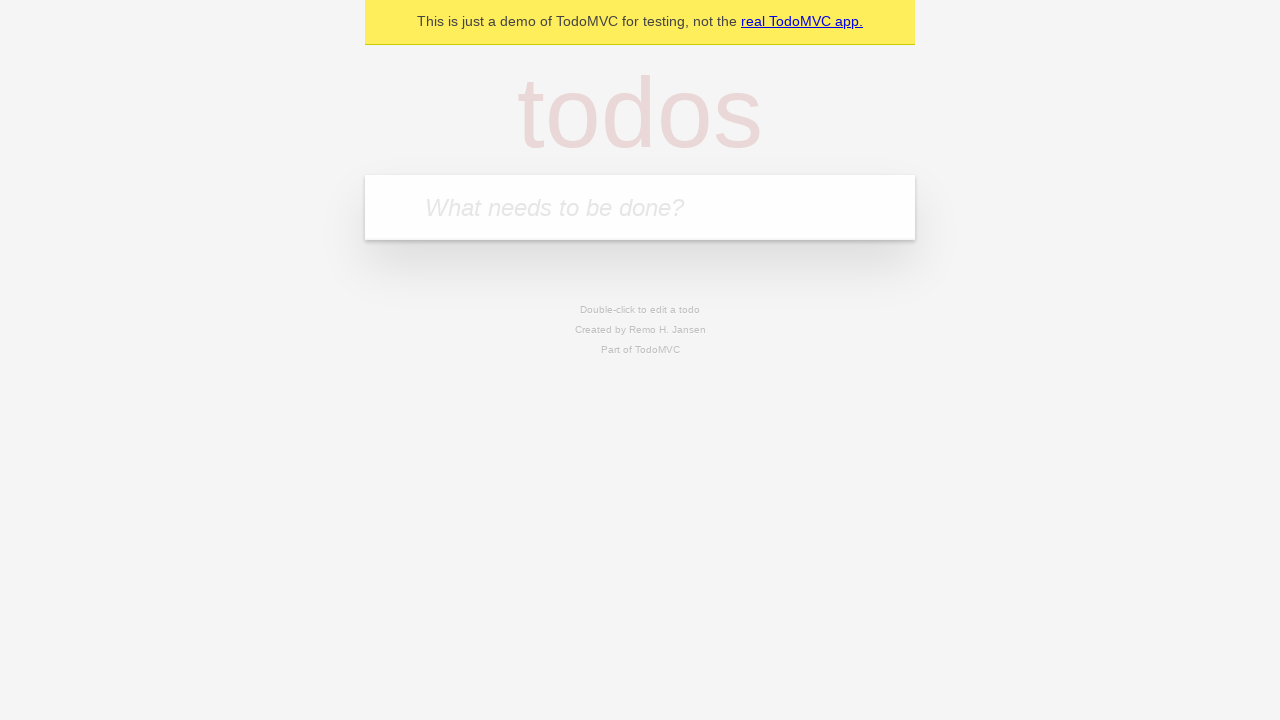

Located the todo input field
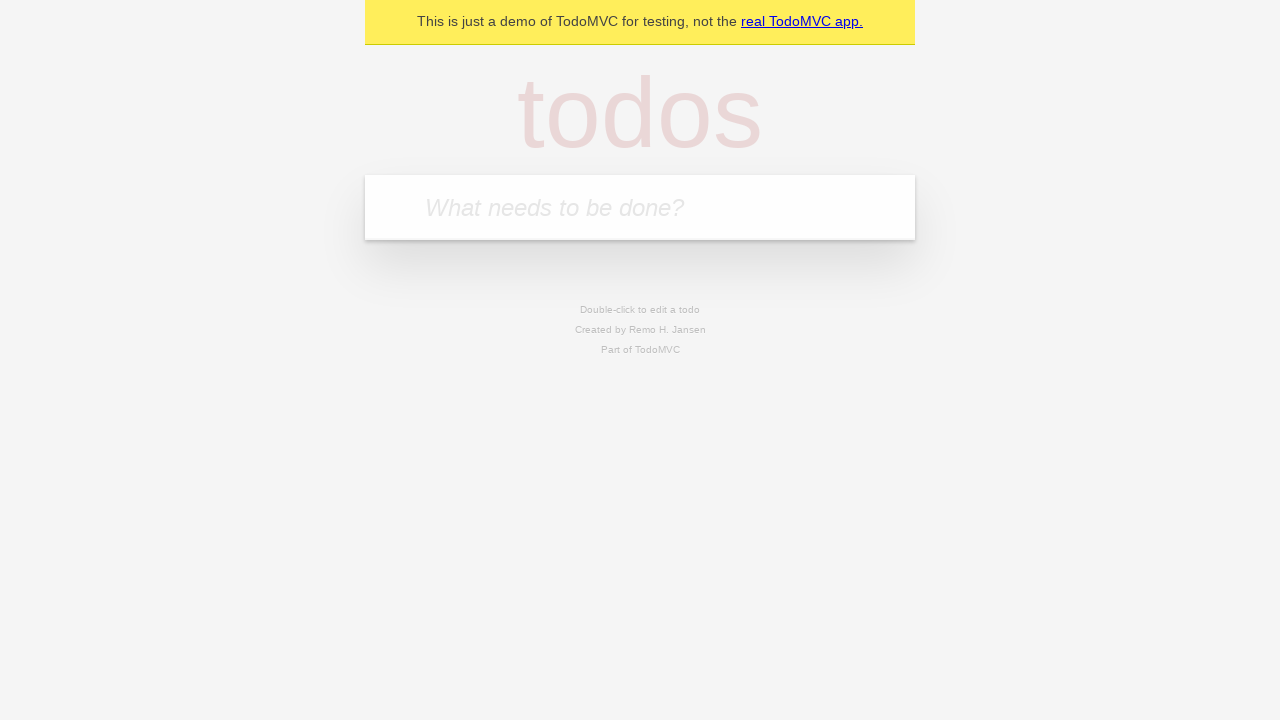

Filled first todo item 'buy some cheese' on internal:attr=[placeholder="What needs to be done?"i]
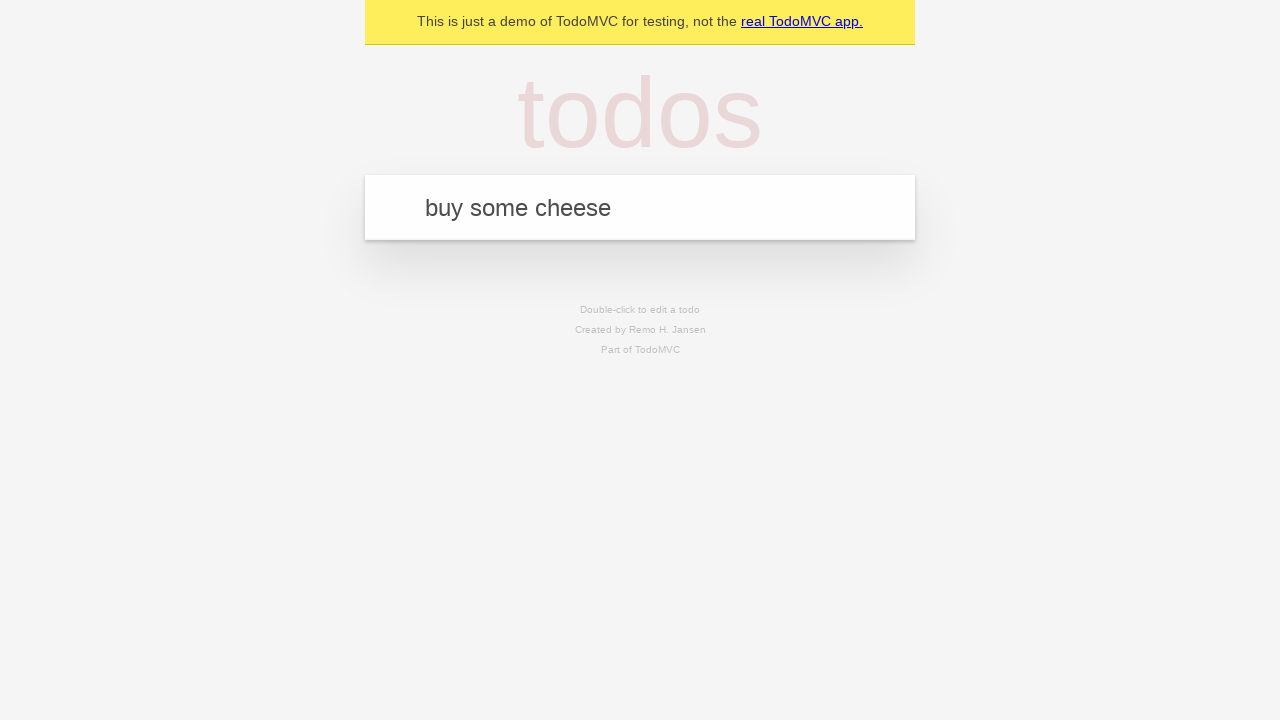

Pressed Enter to add first todo item on internal:attr=[placeholder="What needs to be done?"i]
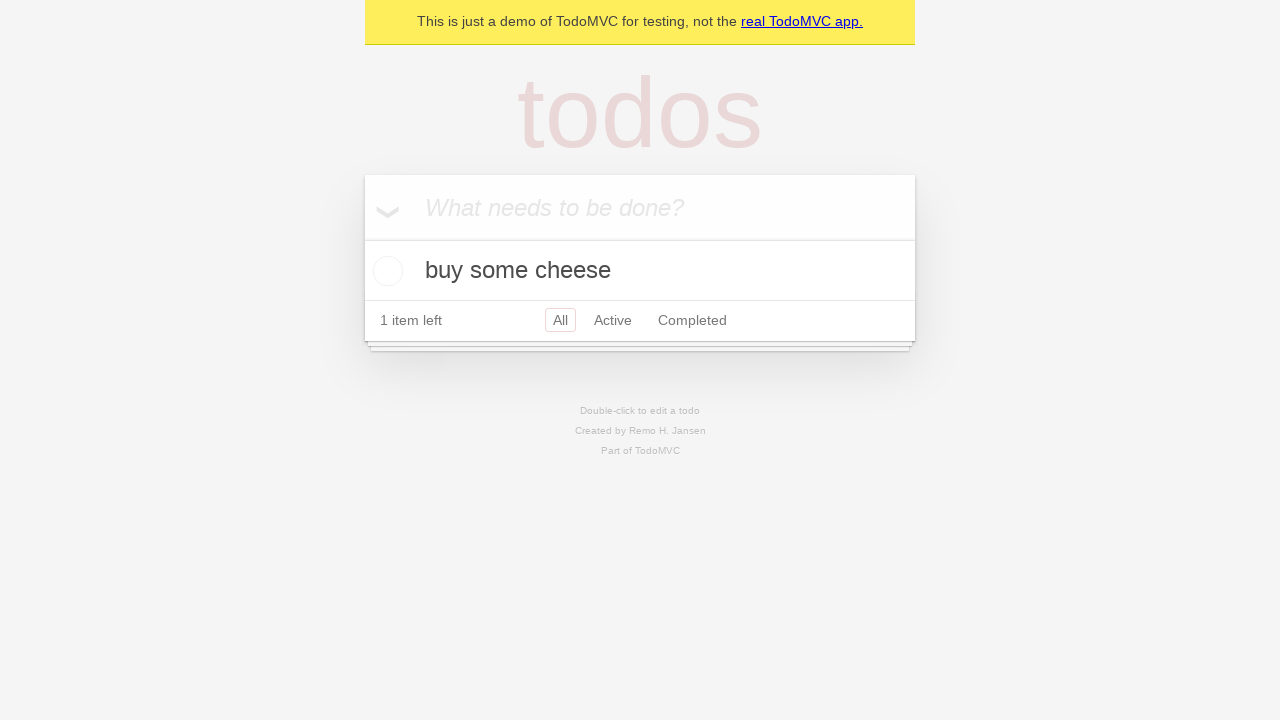

Todo counter appeared showing 1 item
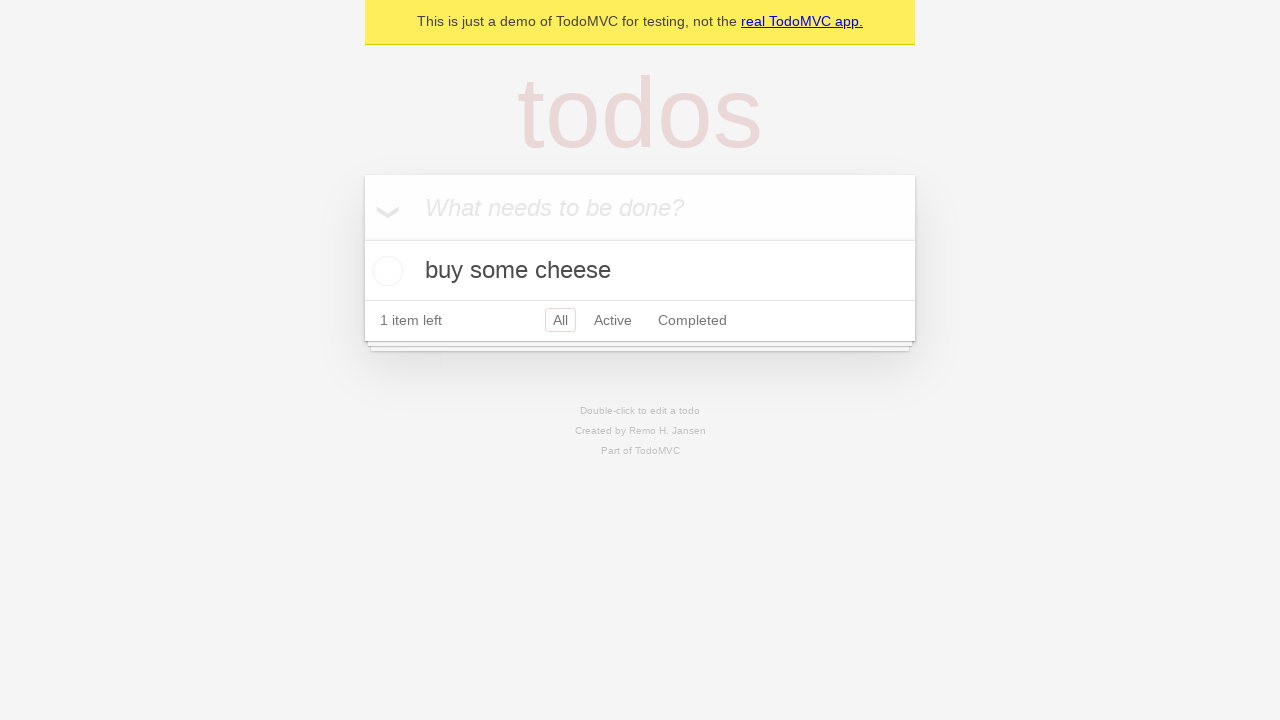

Filled second todo item 'feed the cat' on internal:attr=[placeholder="What needs to be done?"i]
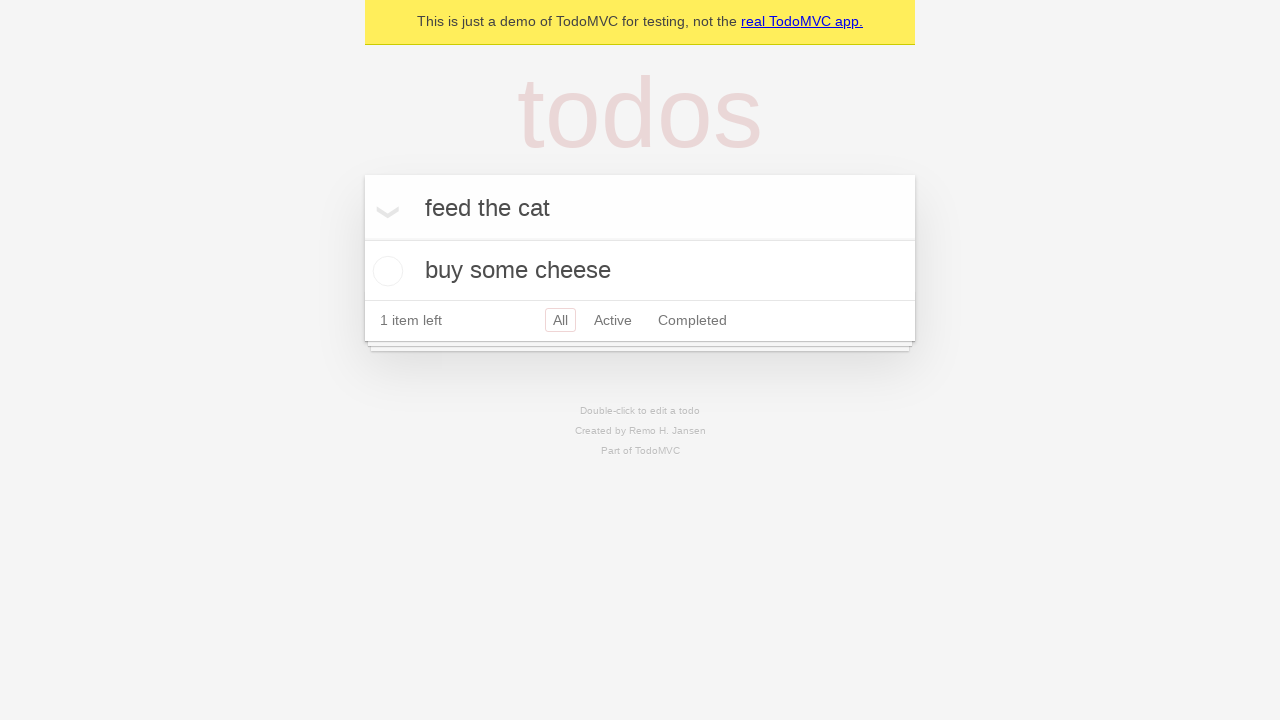

Pressed Enter to add second todo item on internal:attr=[placeholder="What needs to be done?"i]
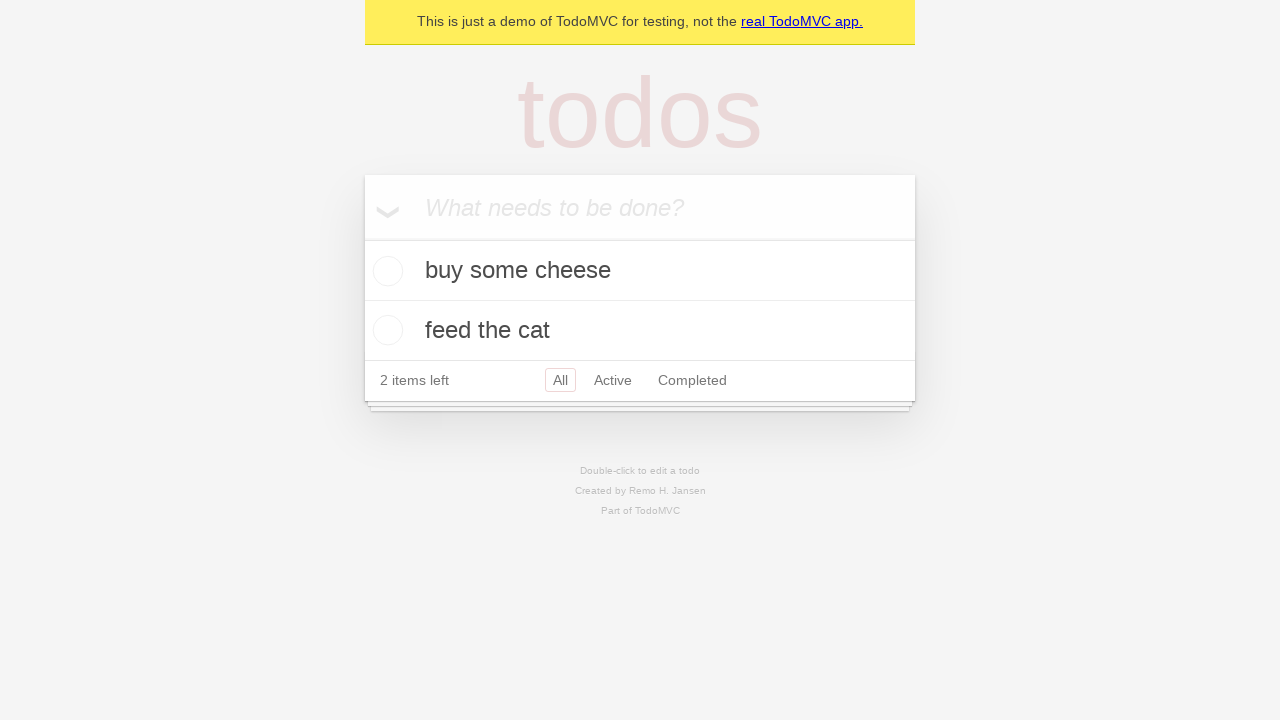

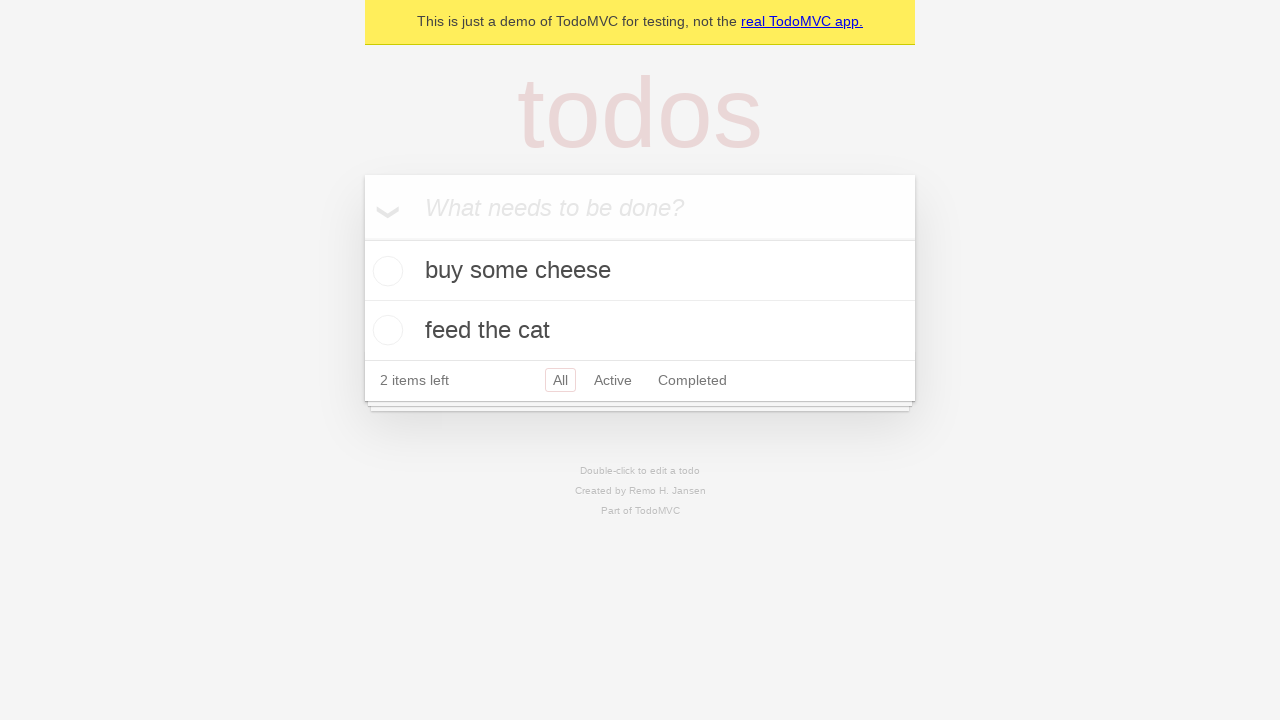